Tests mouse and keyboard interactions on a demo page by performing double-click, right-click, refresh, and mouse hover actions

Starting URL: https://demoqa.com/buttons

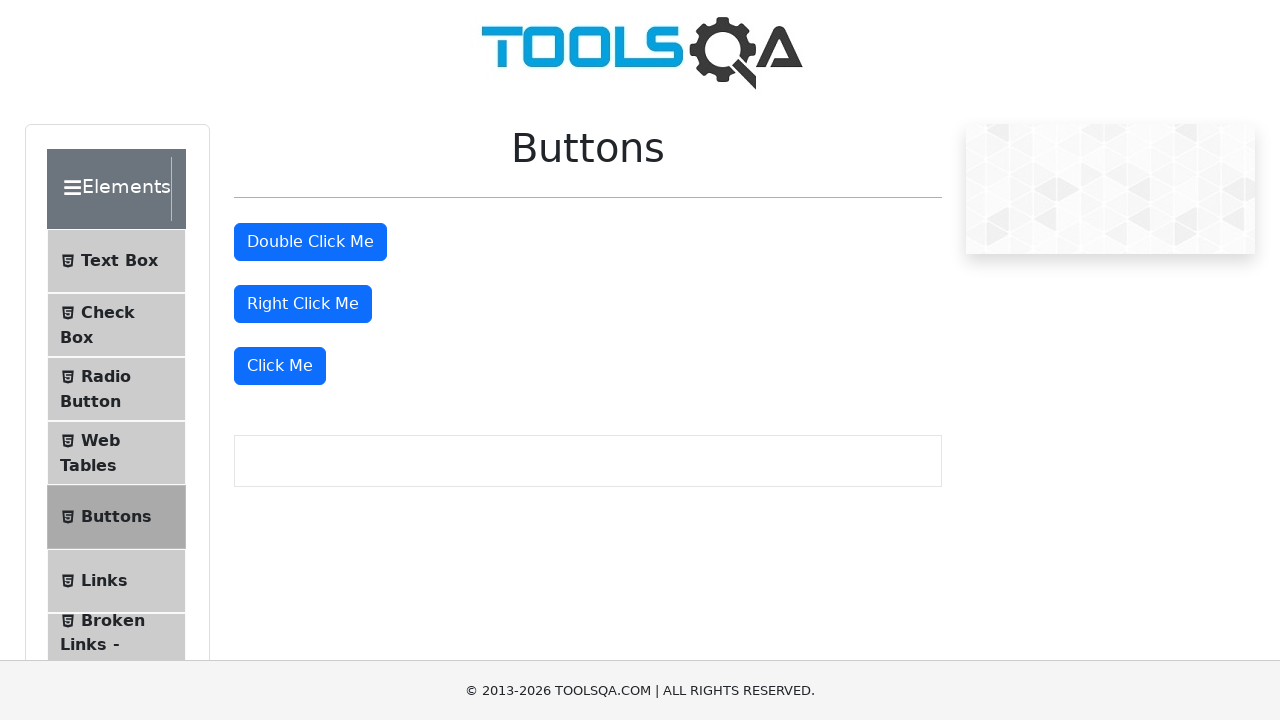

Double-clicked the double-click button at (310, 242) on button#doubleClickBtn
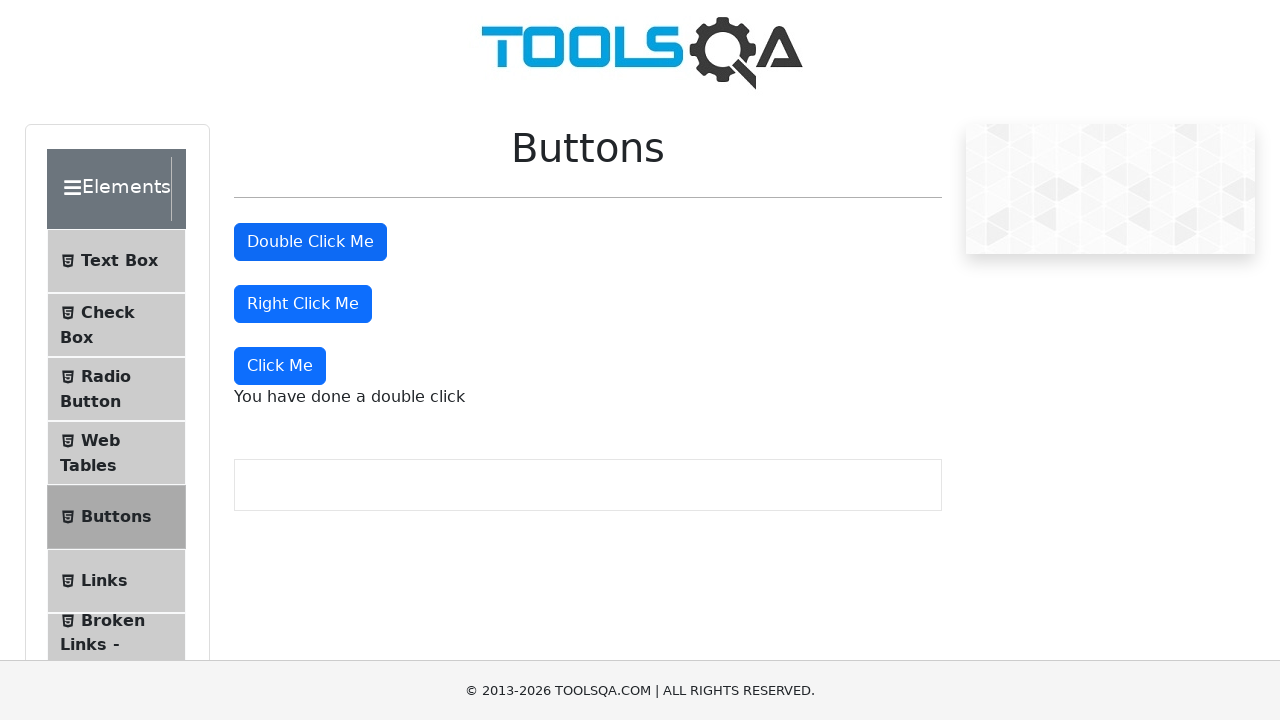

Right-clicked the right-click button at (303, 304) on button#rightClickBtn
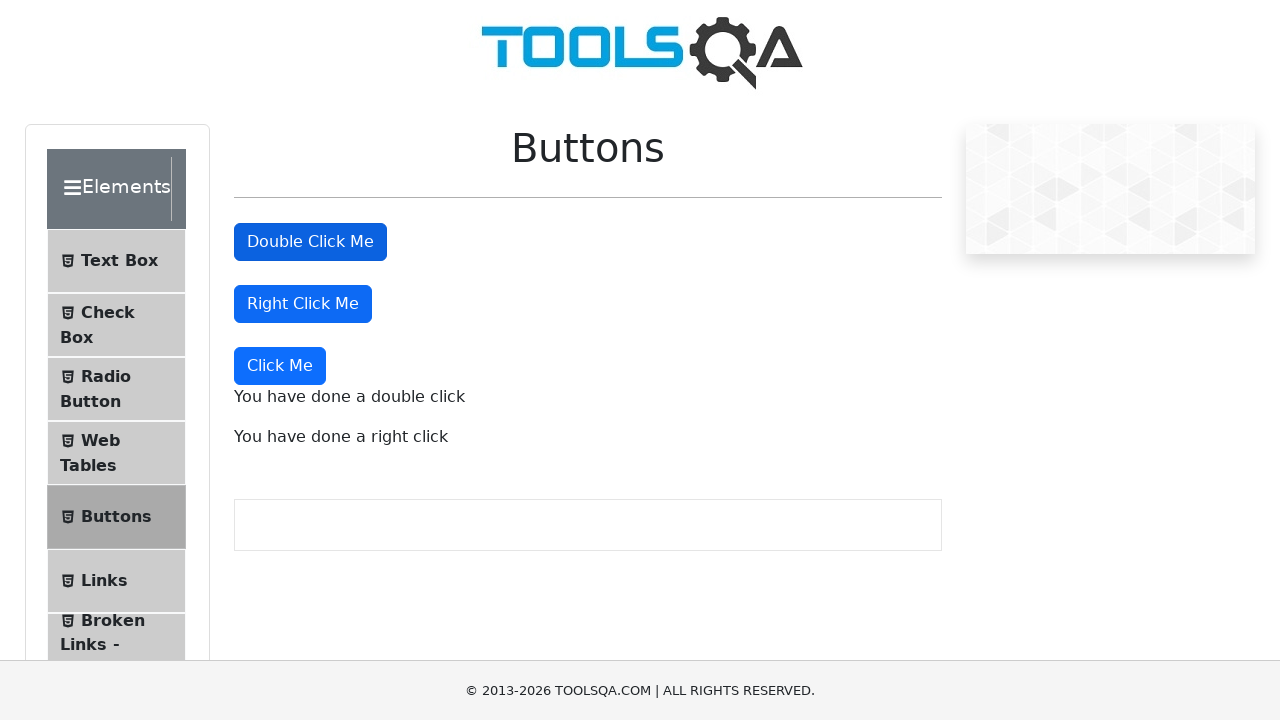

Refreshed the page
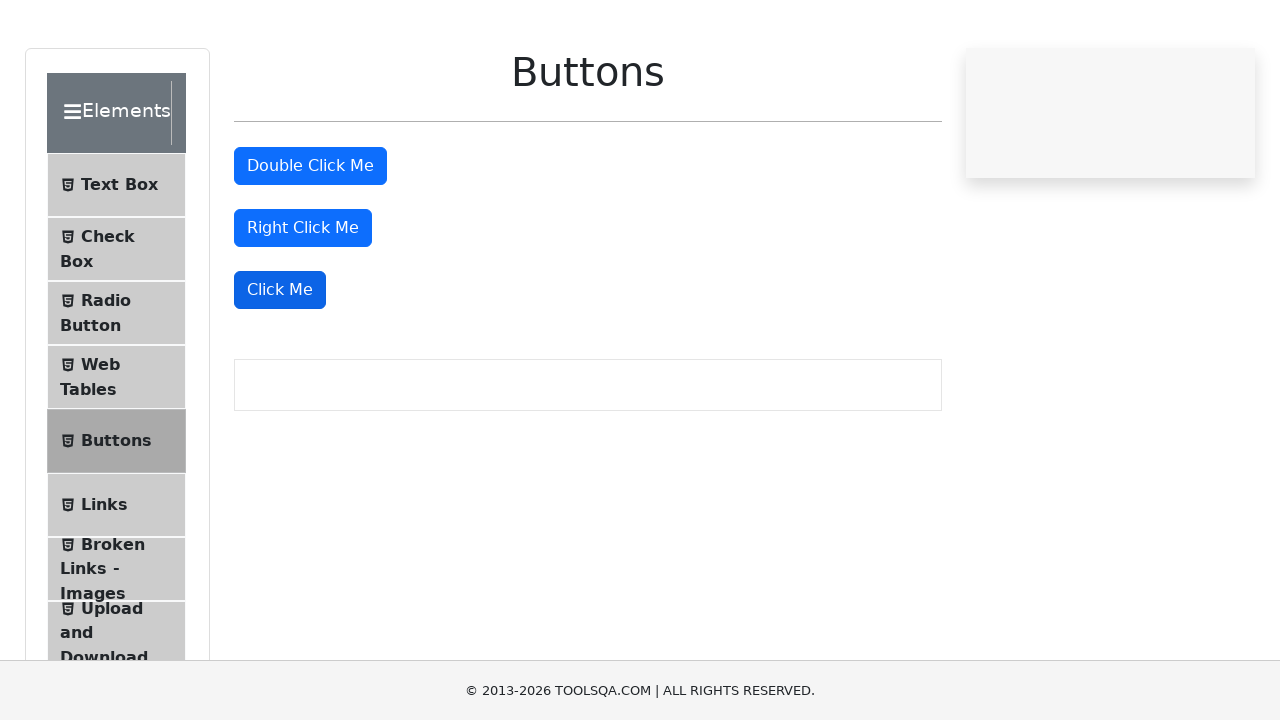

Hovered over the double-click button at (310, 242) on button#doubleClickBtn
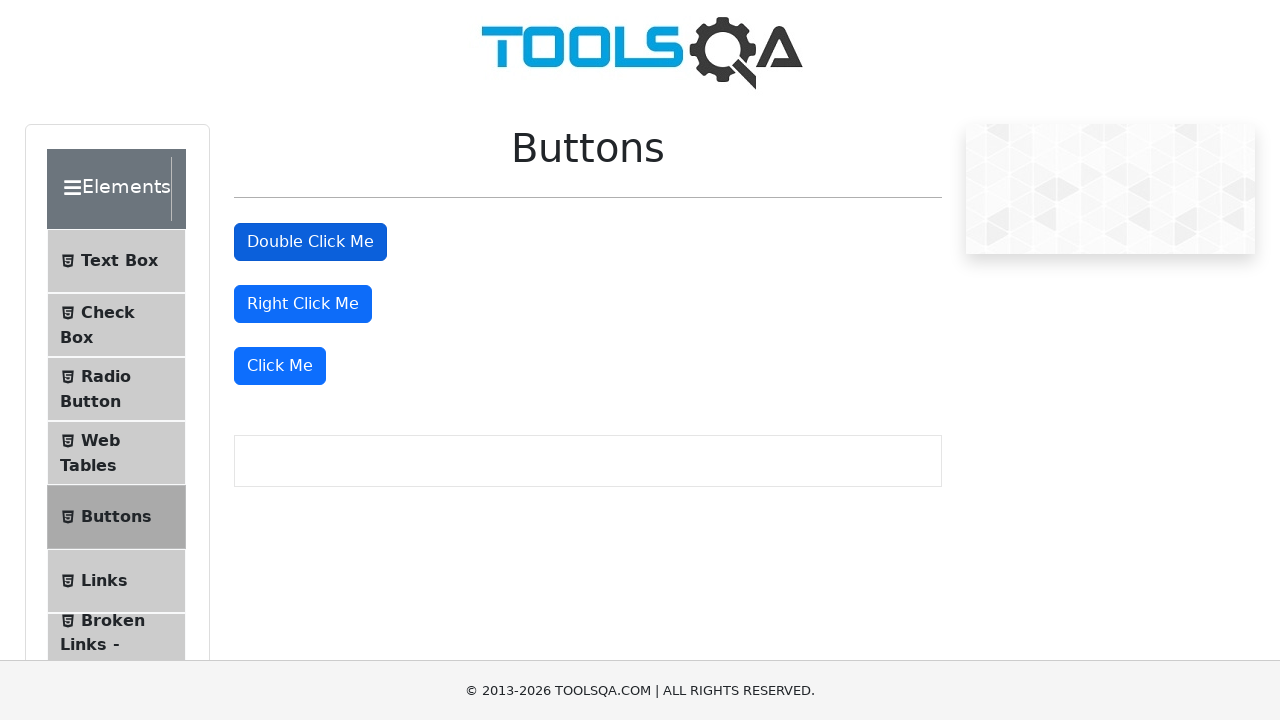

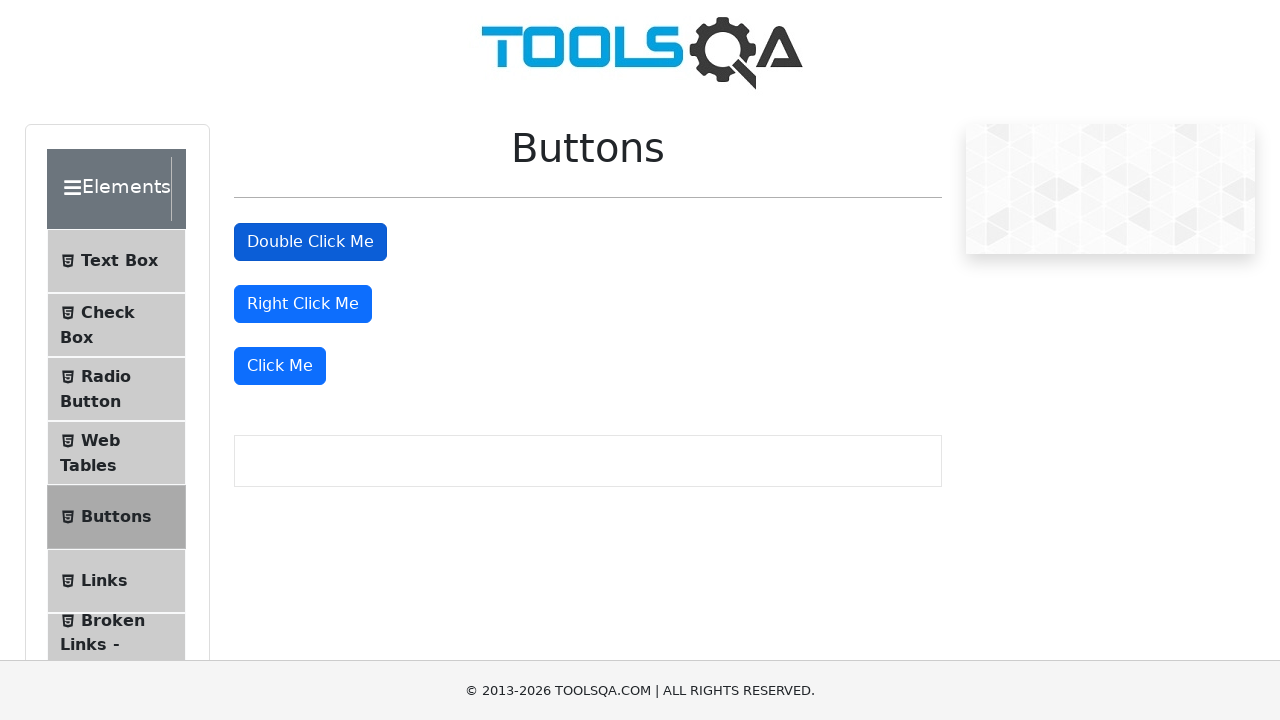